Tests radio button functionality by finding a group of radio buttons, clicking the "Cheese" option, and verifying the selection state changes correctly.

Starting URL: http://www.echoecho.com/htmlforms10.htm

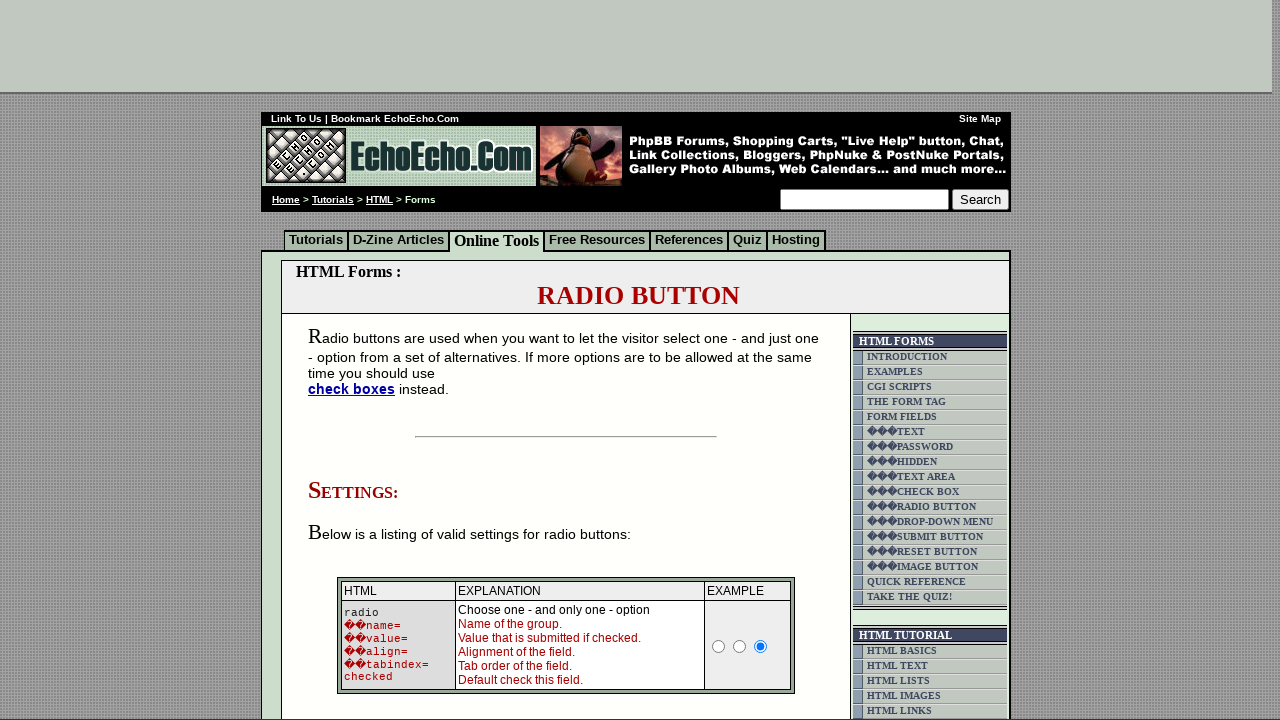

Waited for radio button group 'group1' to be present
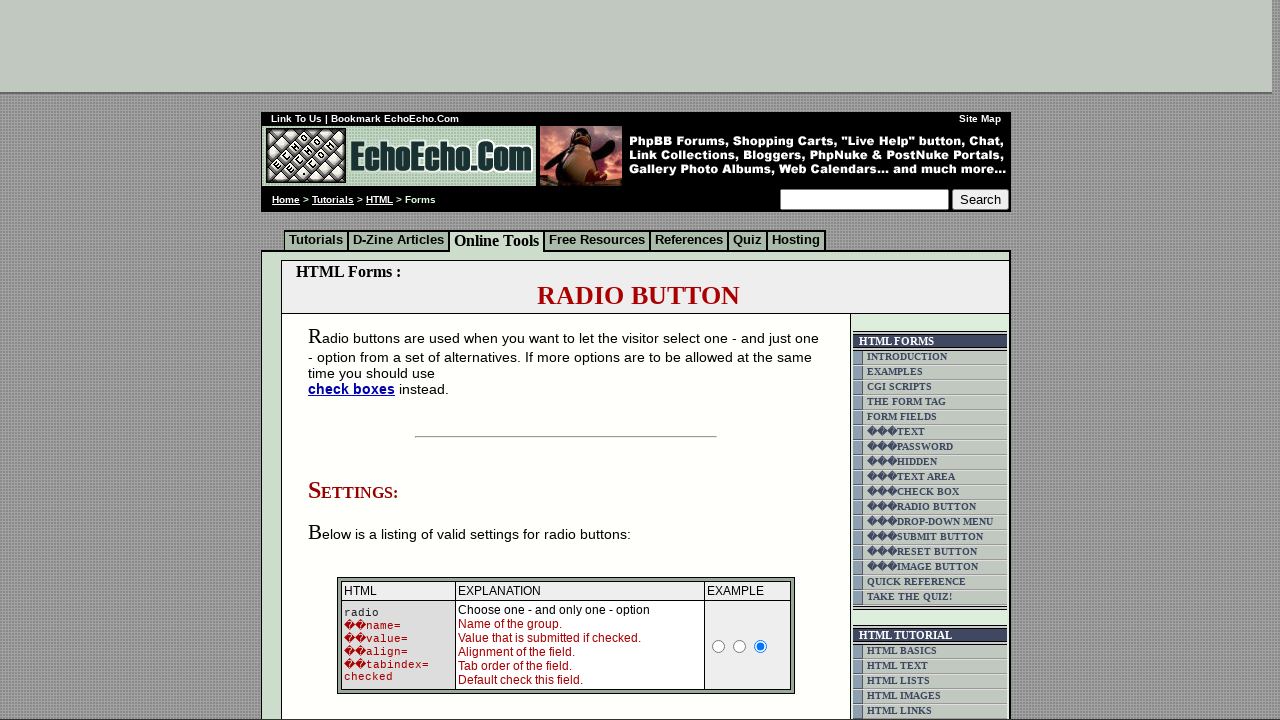

Located all radio buttons in group1
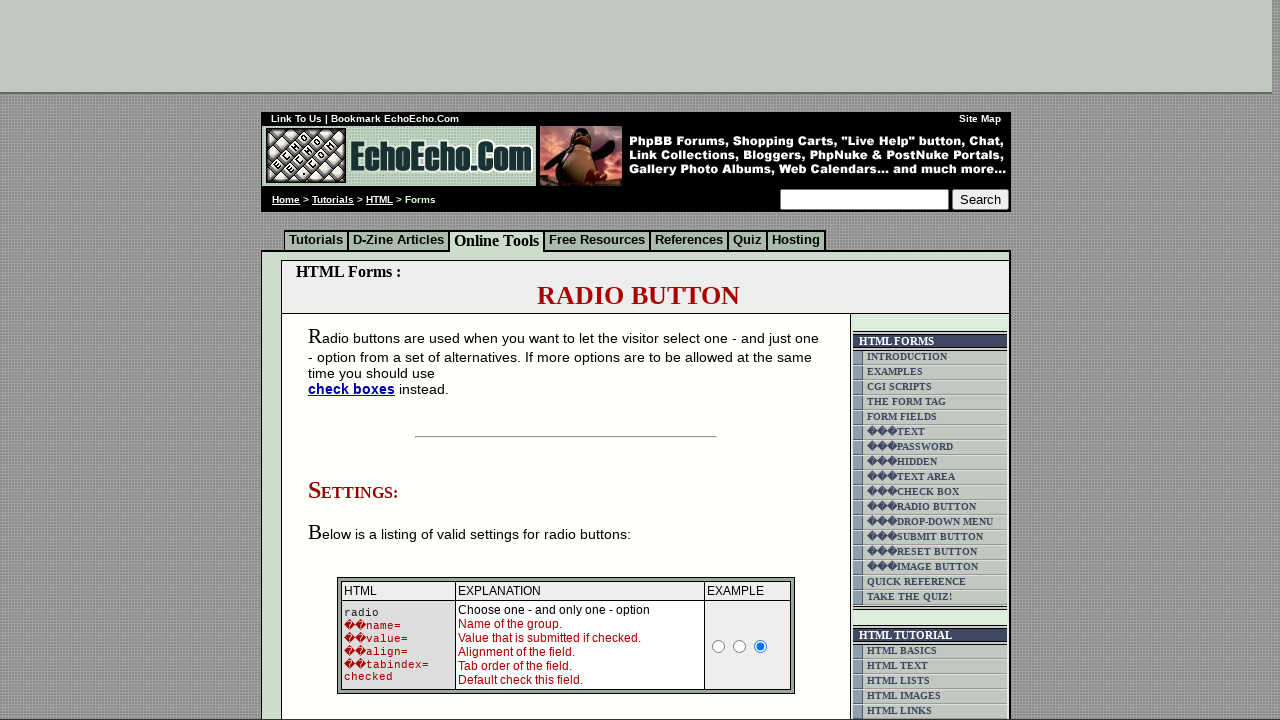

Radio button group contains 3 options
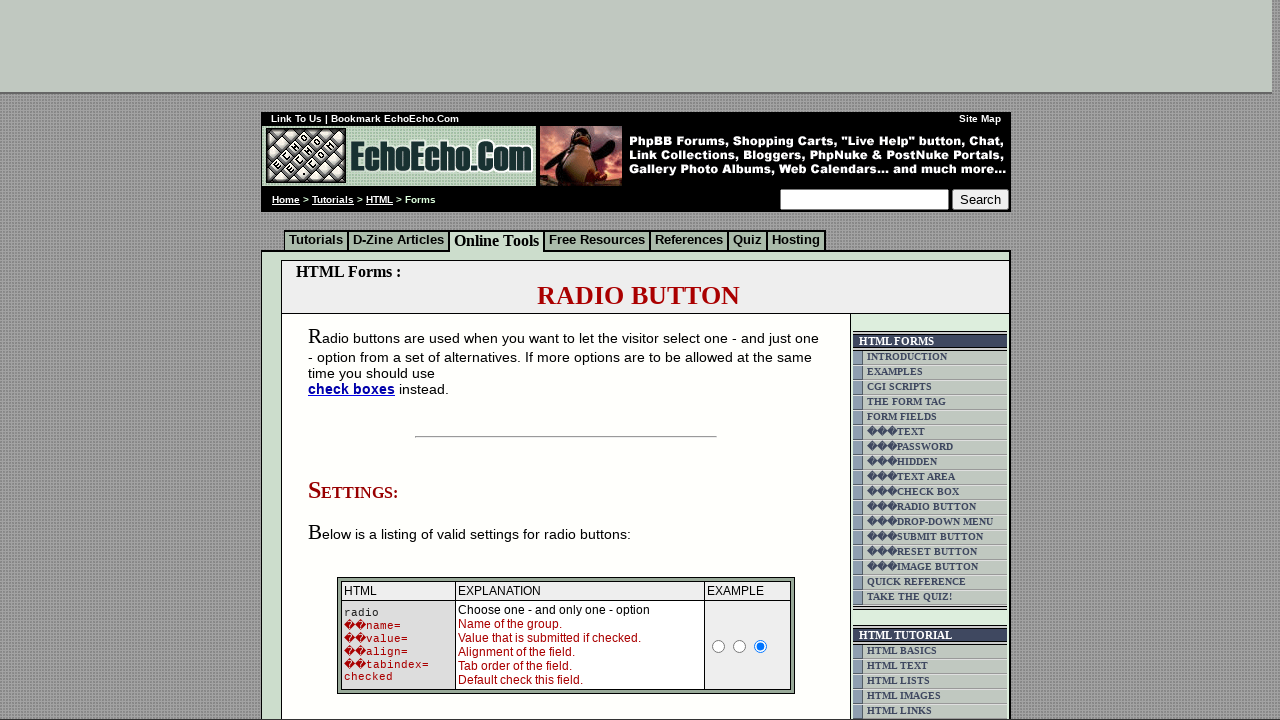

Clicked the 'Cheese' radio button option at (356, 360) on input[value='Cheese']
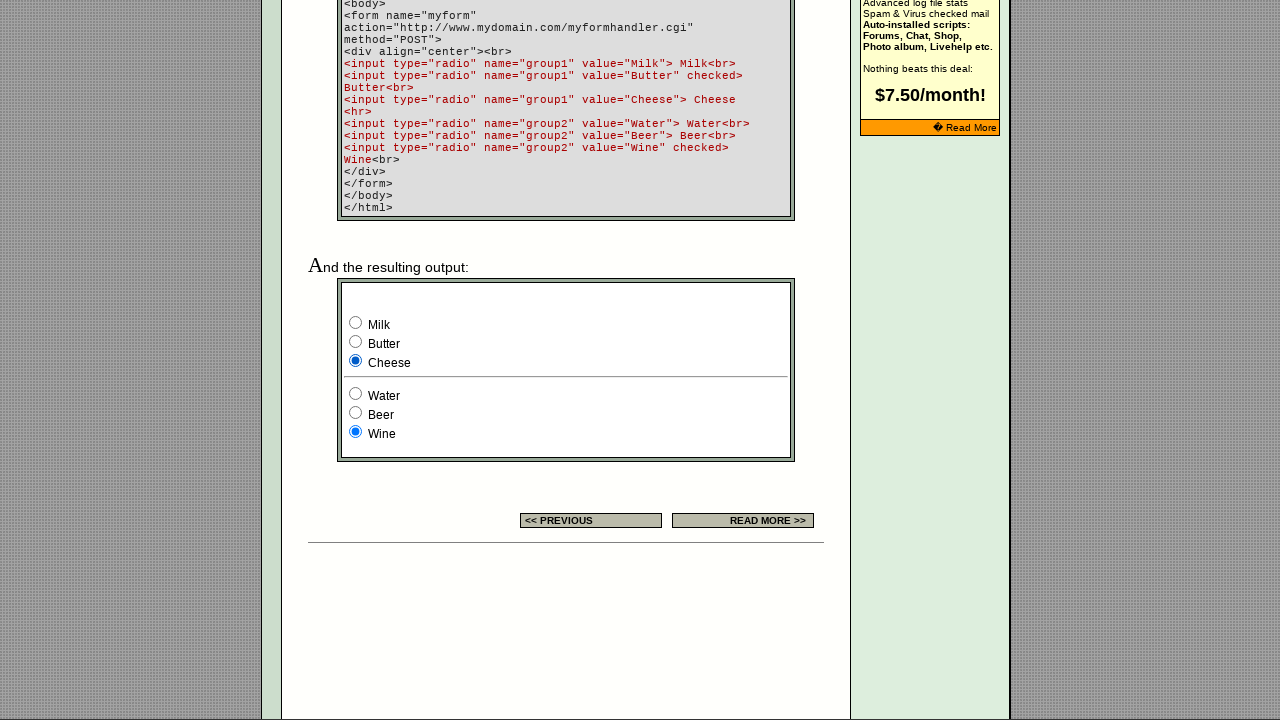

Verified that the 'Cheese' radio button is now selected
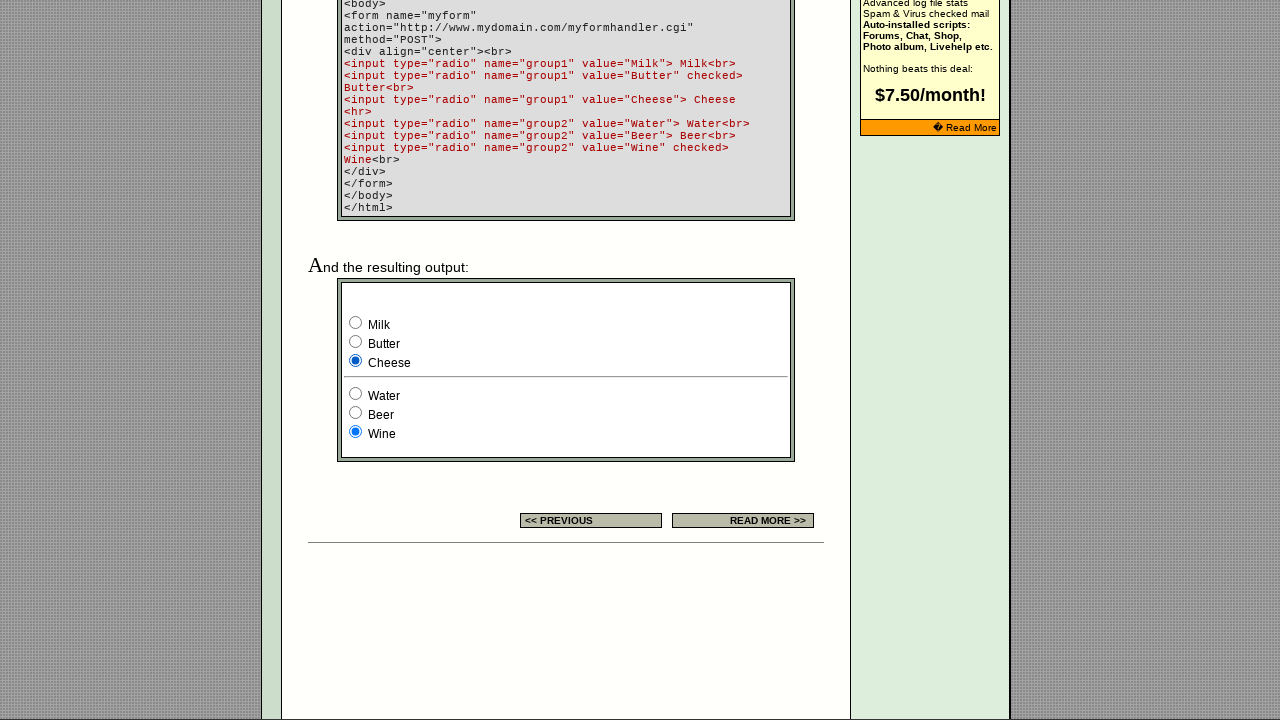

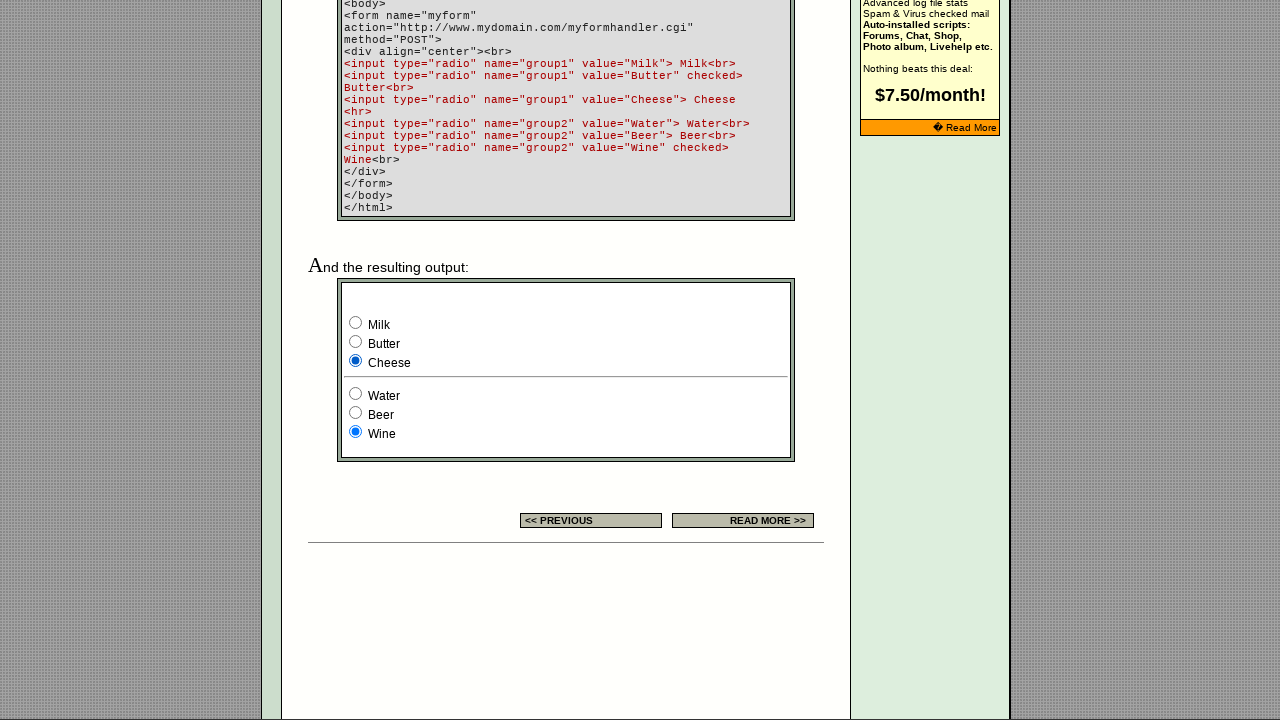